Tests dynamic loading by clicking start button and waiting for "Hello World!" text to become visible

Starting URL: https://automationfc.github.io/dynamic-loading/

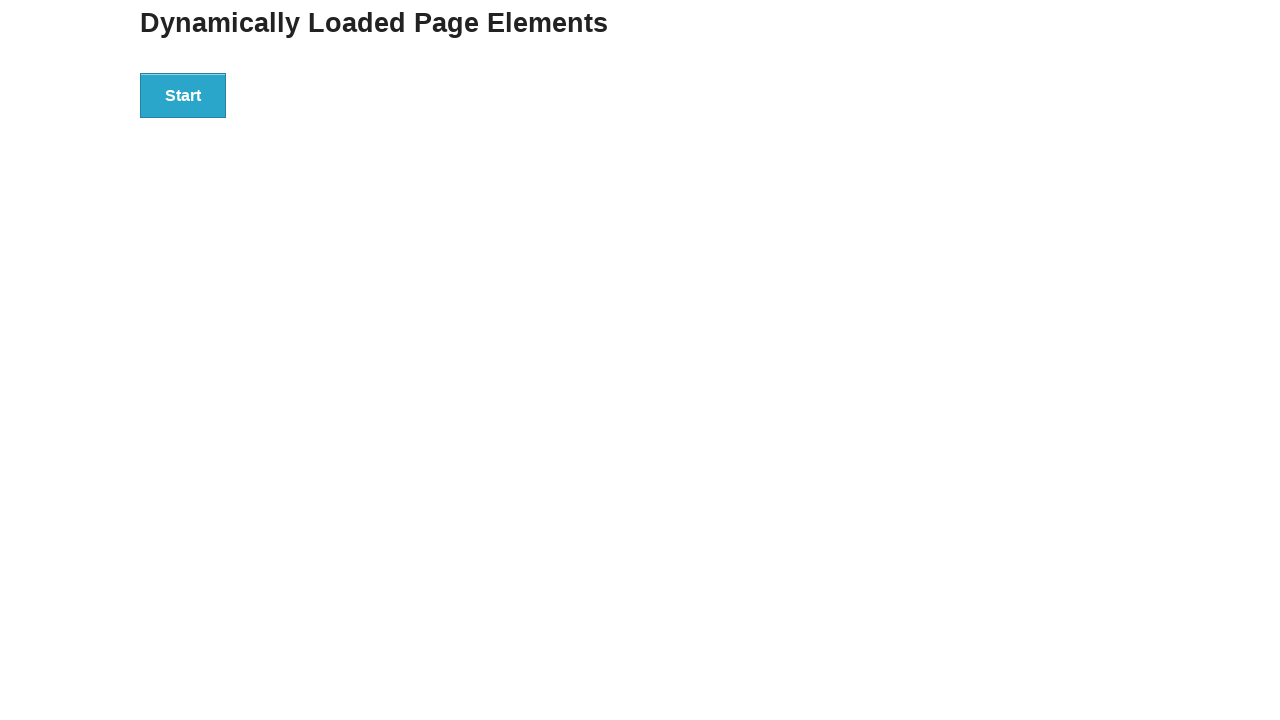

Clicked start button to trigger dynamic loading at (183, 95) on xpath=//div[@id='start']//button
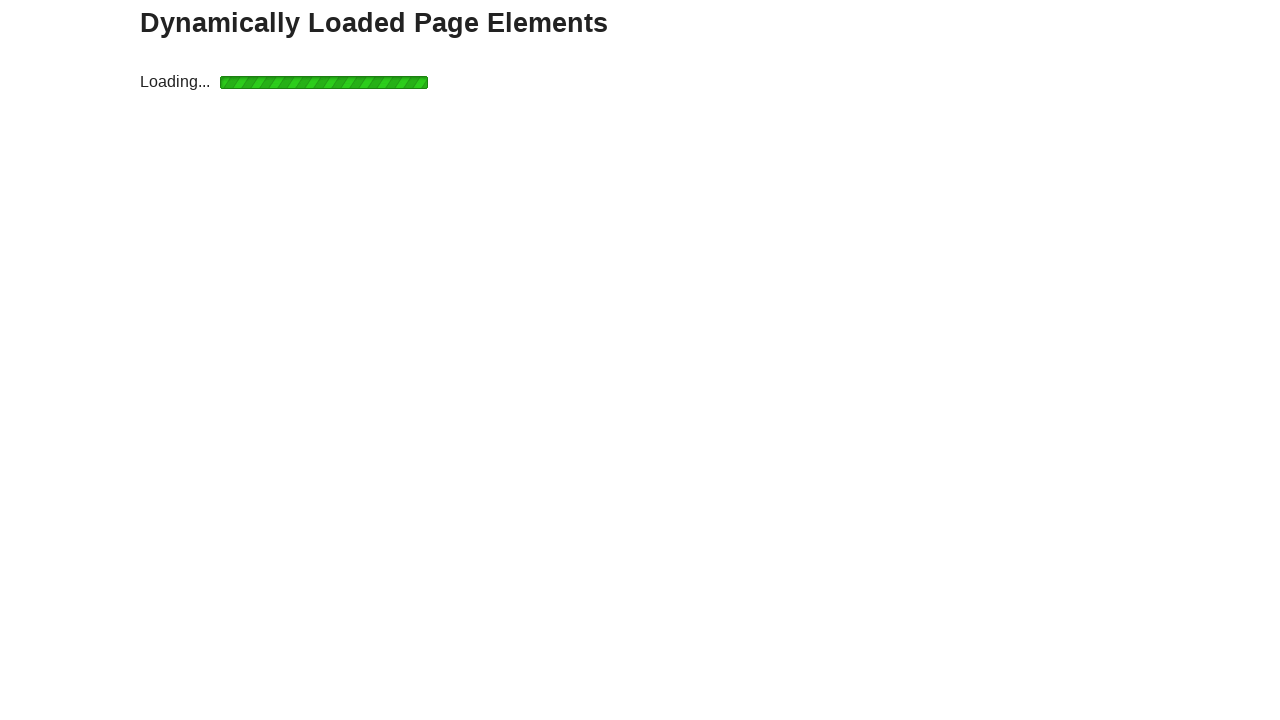

Waited for 'Hello World!' text to become visible
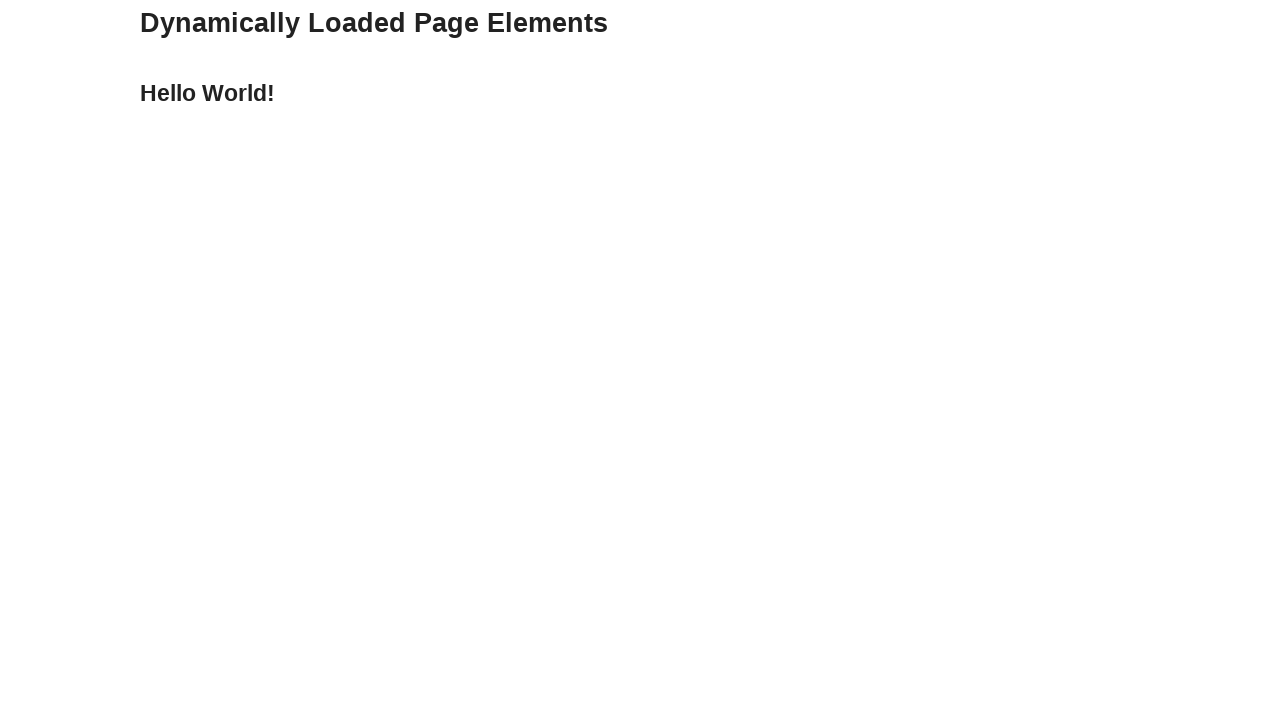

Verified 'Hello World!' text content is correct
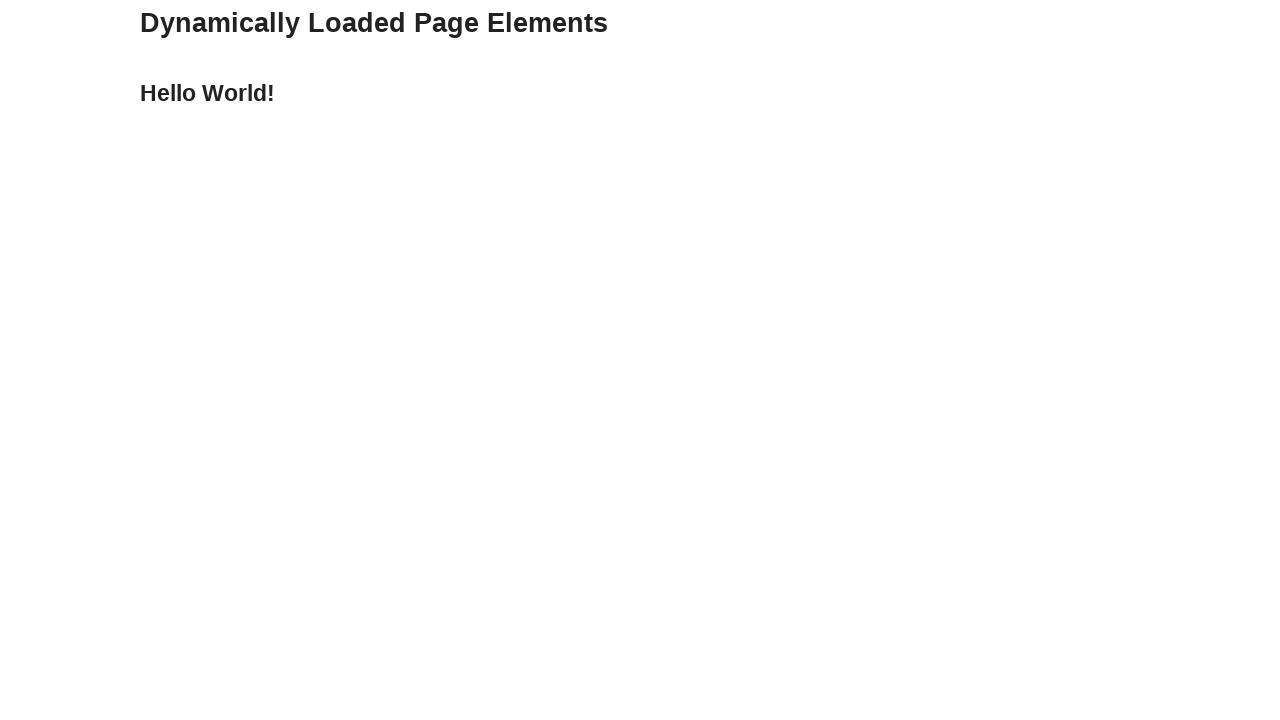

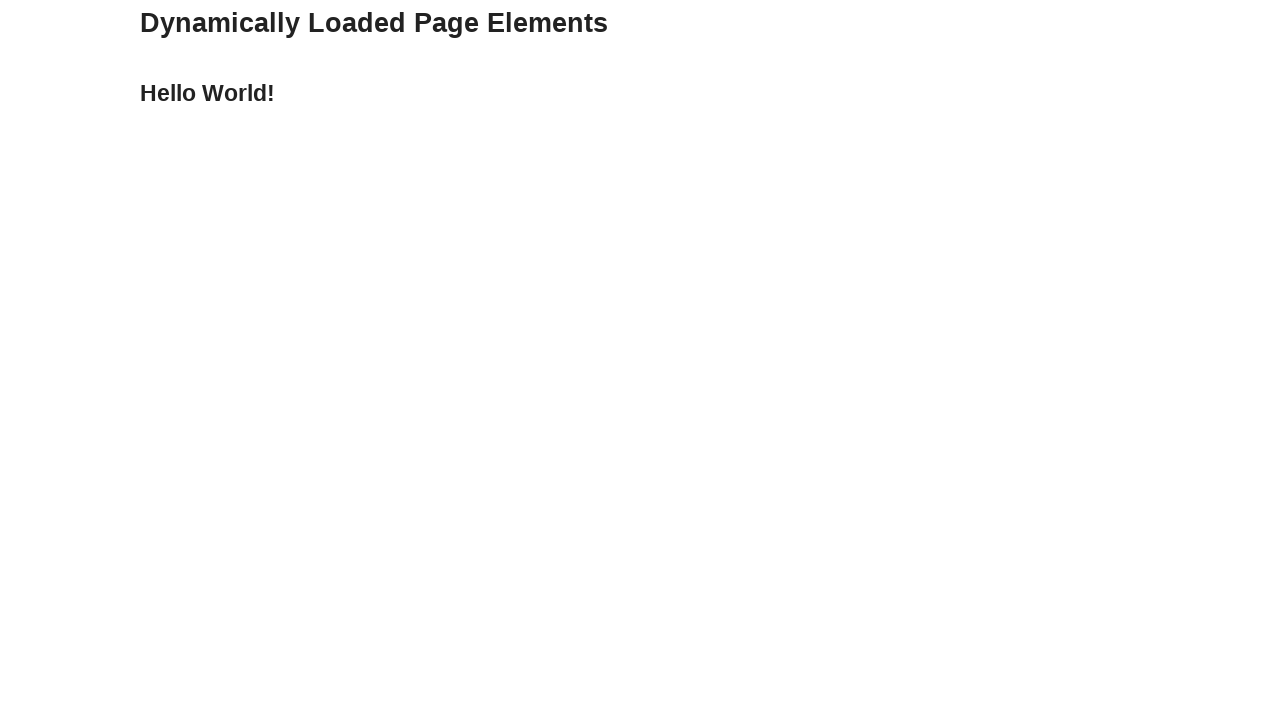